Tests drag and drop functionality by dragging element from column A to column B on the Heroku test page

Starting URL: https://the-internet.herokuapp.com/drag_and_drop

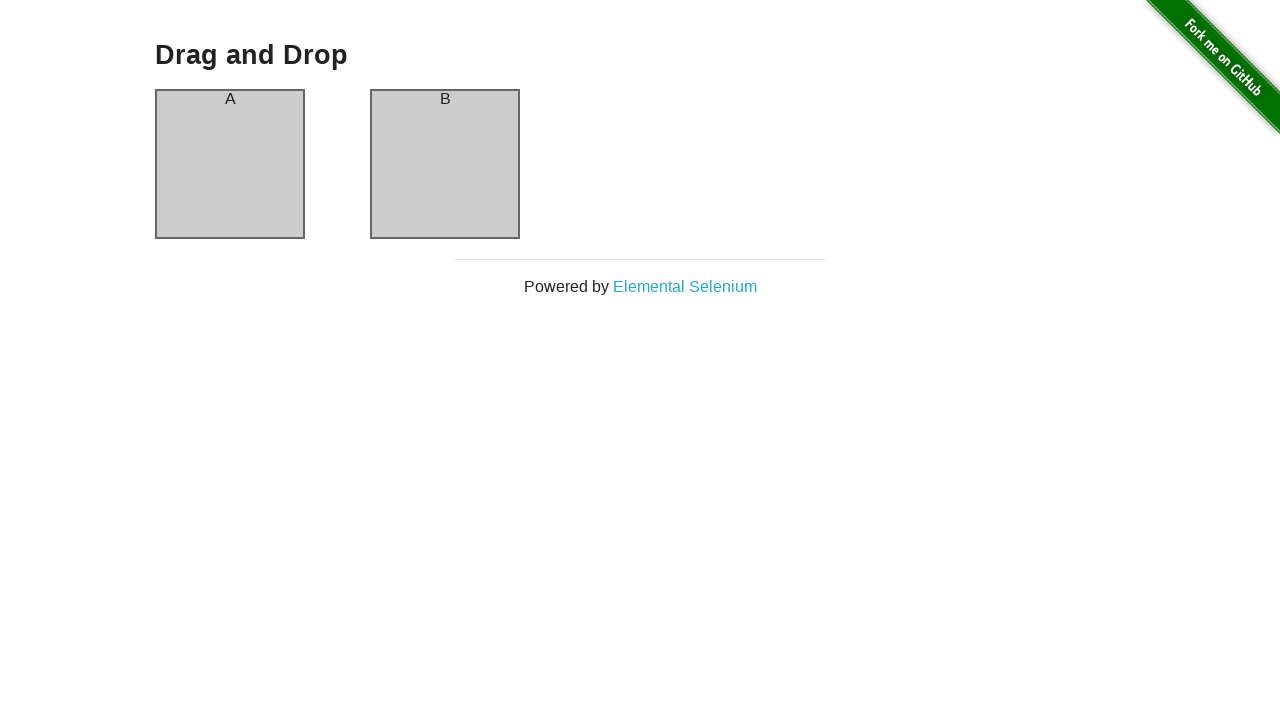

Waited for column A element to be visible
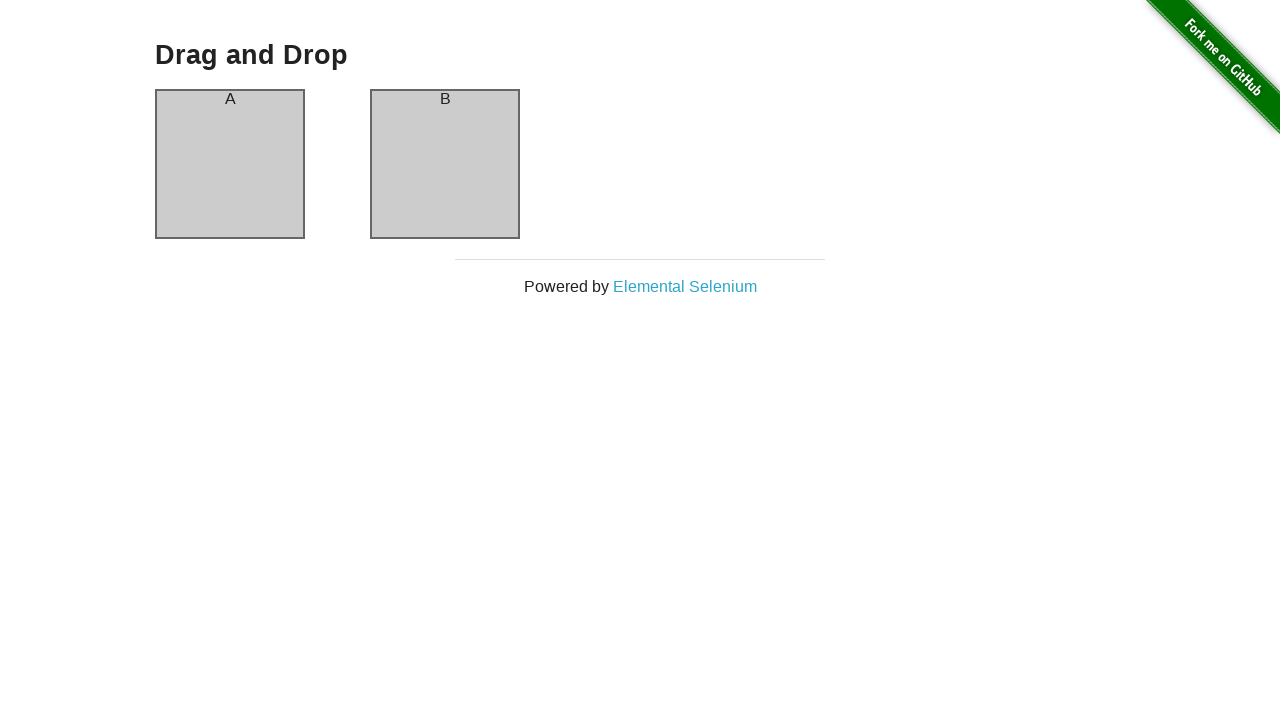

Waited for column B element to be visible
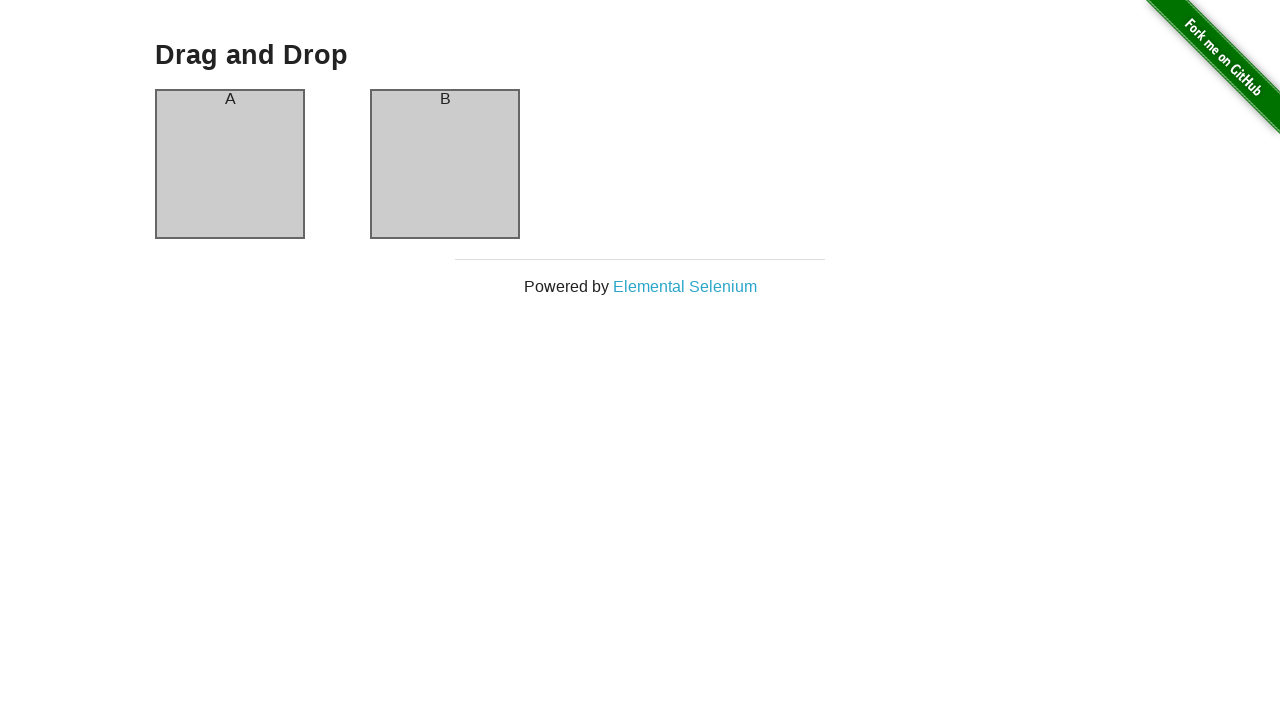

Dragged element from column A to column B at (445, 164)
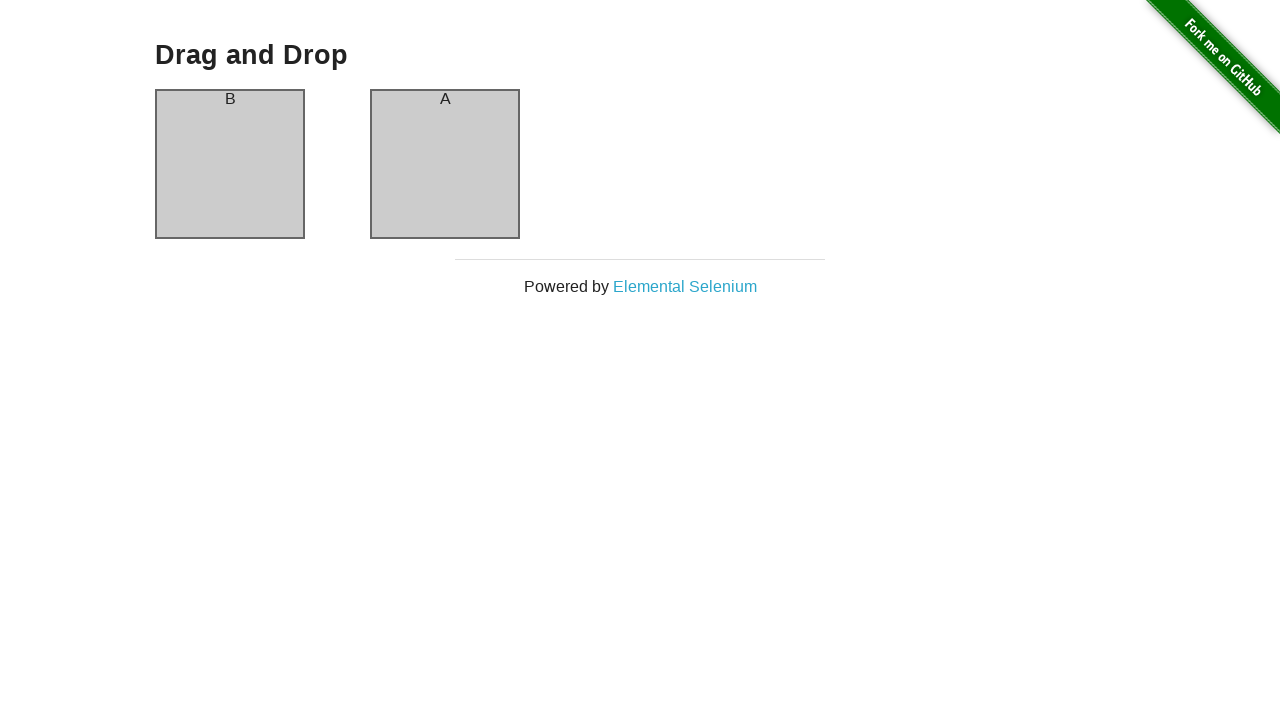

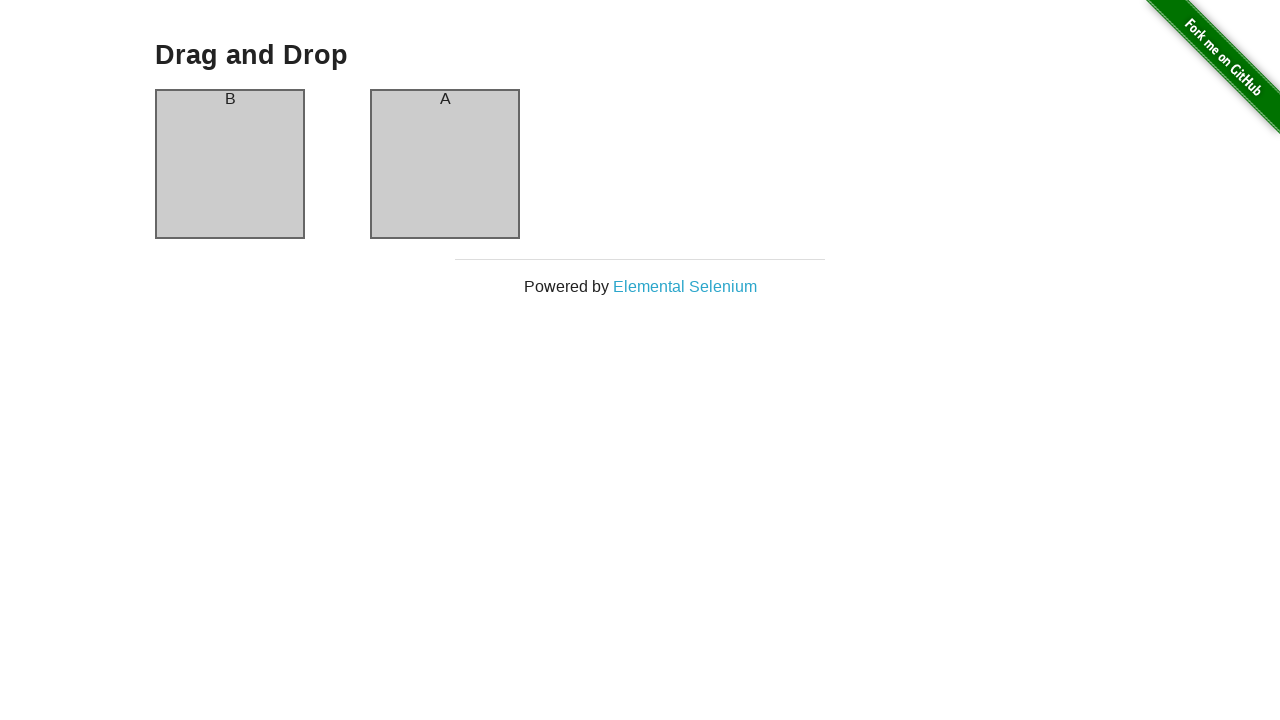